Tests scrolling functionality and iframe interaction by scrolling the page, switching to an iframe, and clicking a link within it

Starting URL: https://rahulshettyacademy.com/AutomationPractice/

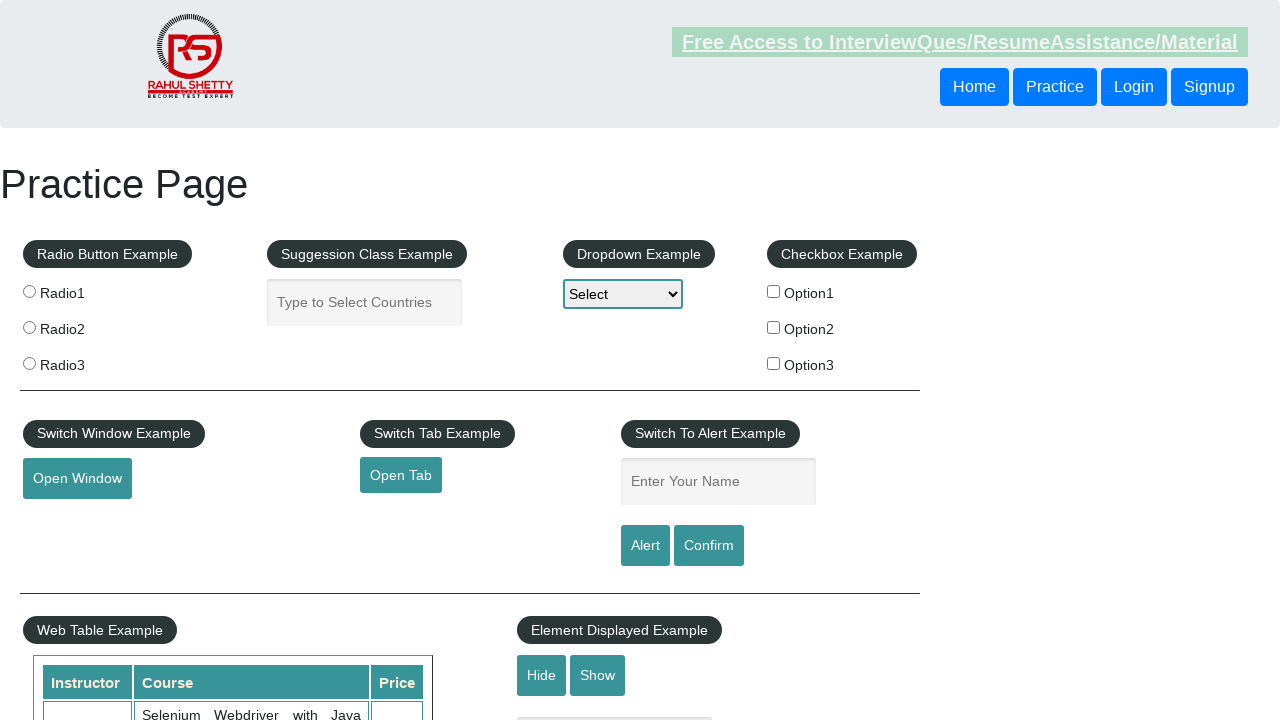

Scrolled main page down to position 1500
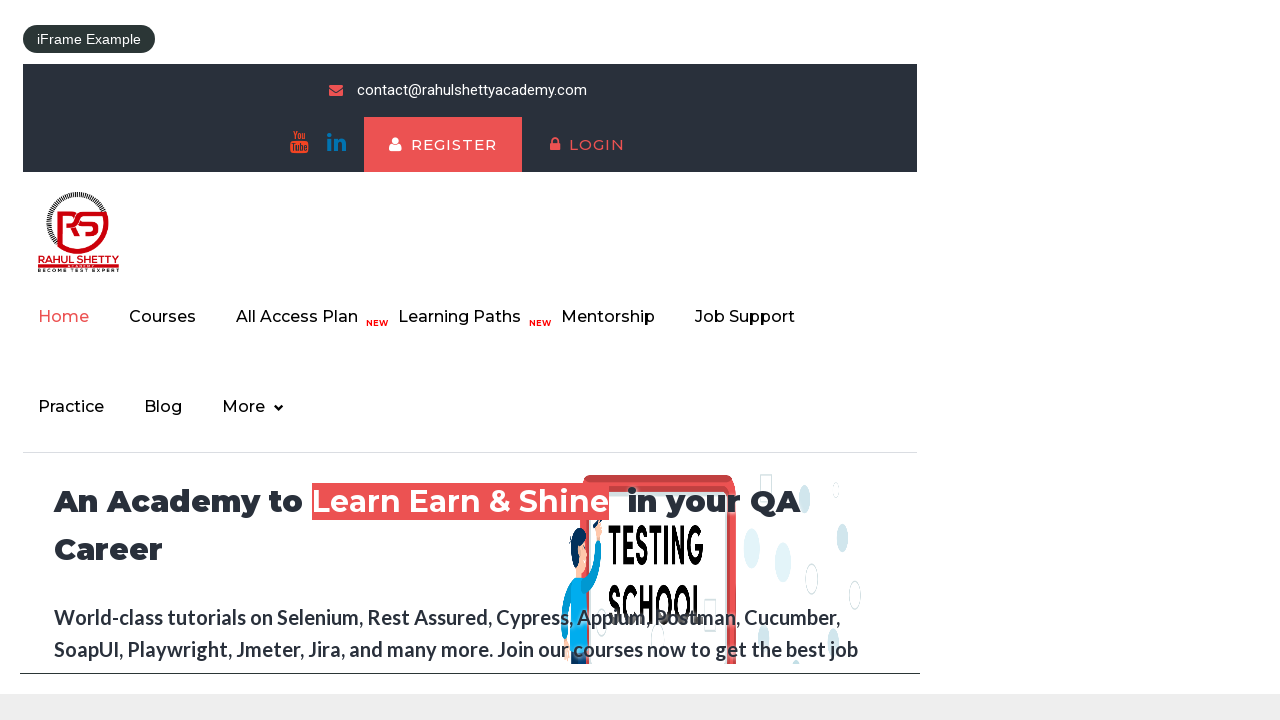

Scrolled table div to position 5000
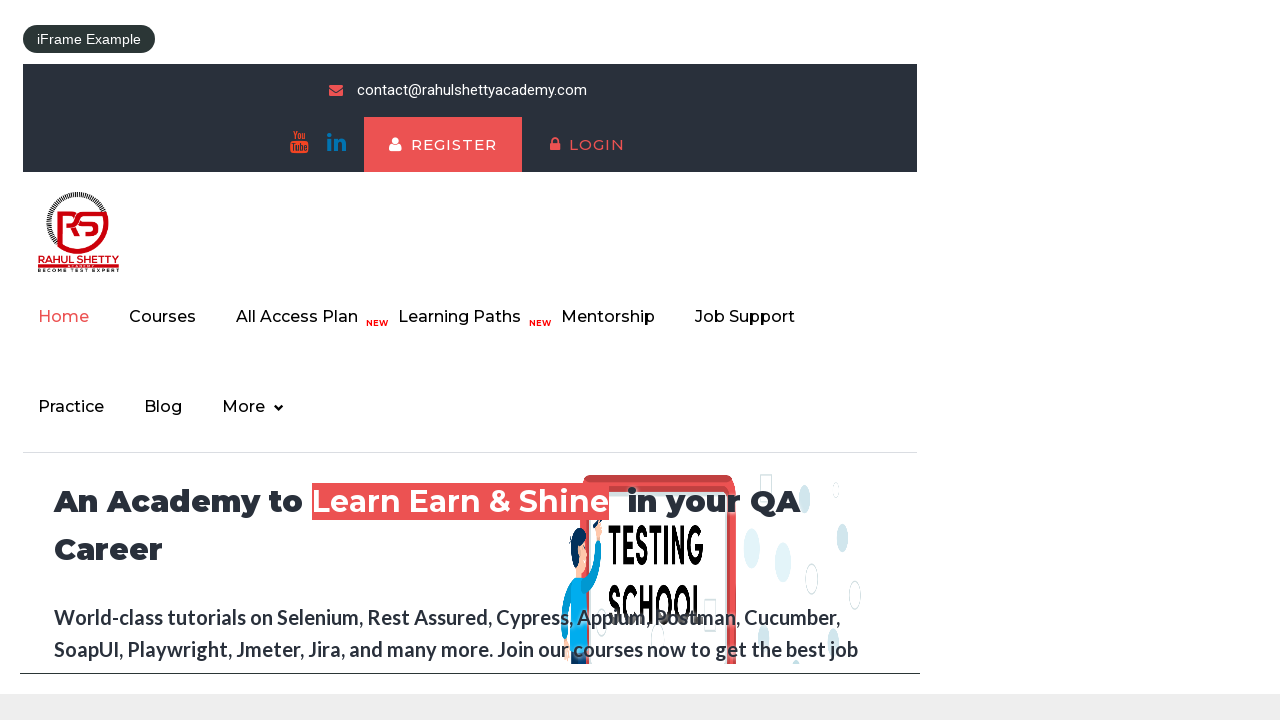

Waited for and accessed courses-iframe
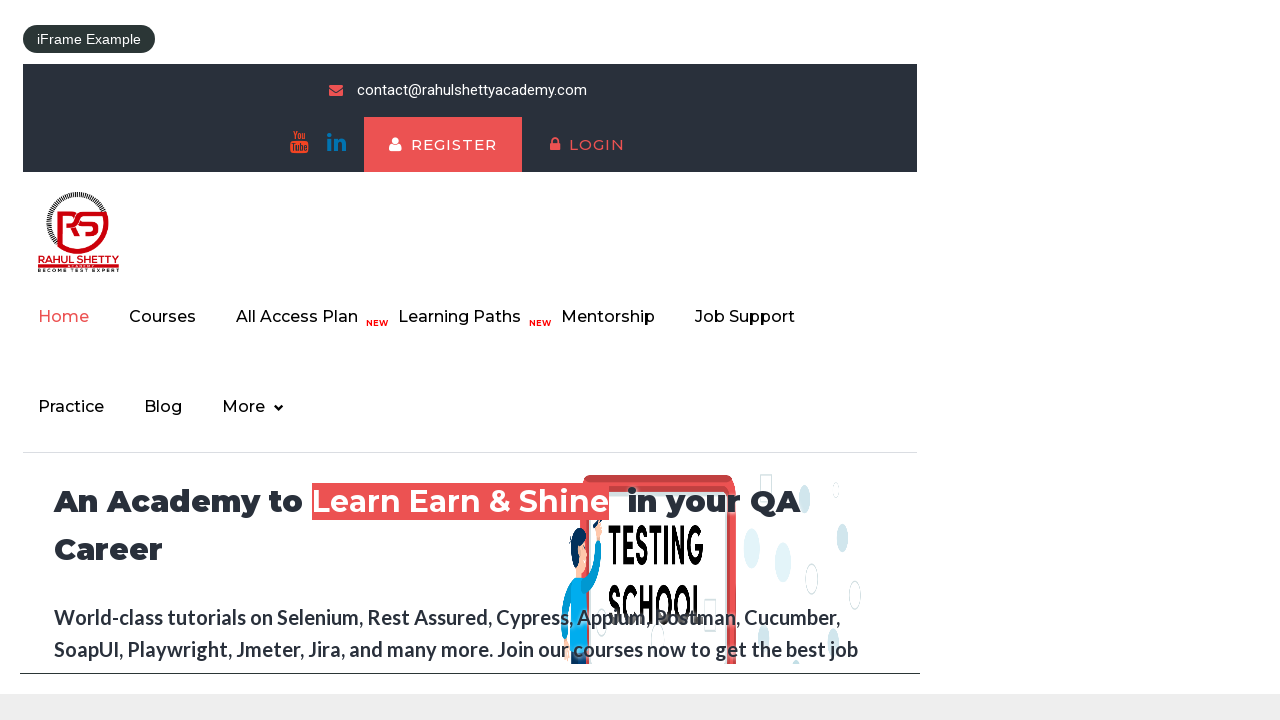

Clicked Blog link within iframe at (173, 407) on a:text('Blog')
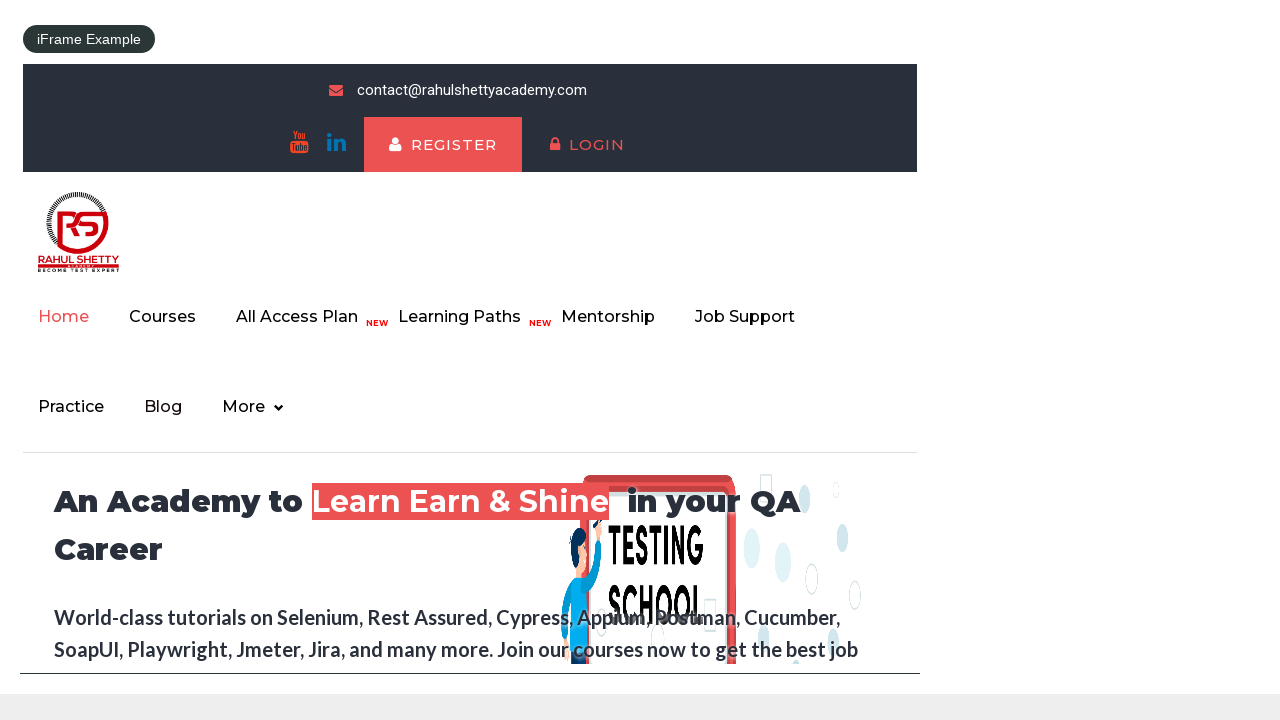

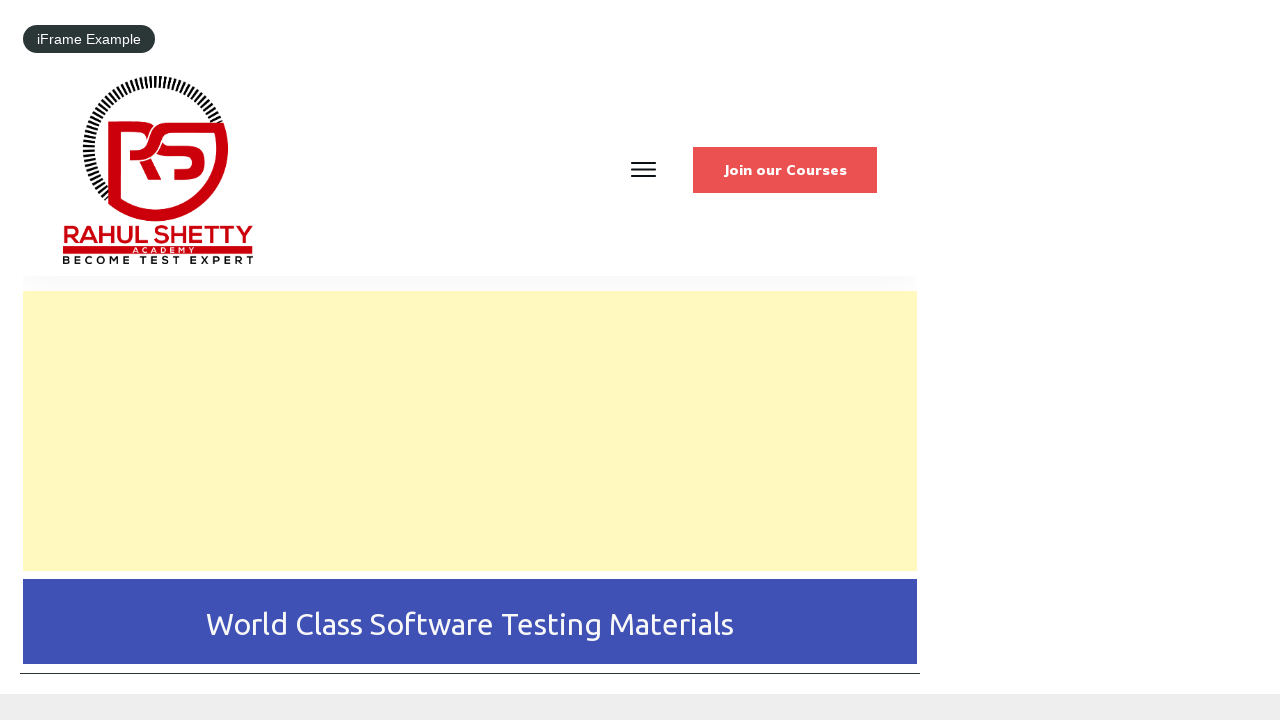